Fills the payment form by selecting communication services, entering phone number and amount, then clicks continue button

Starting URL: https://www.mts.by

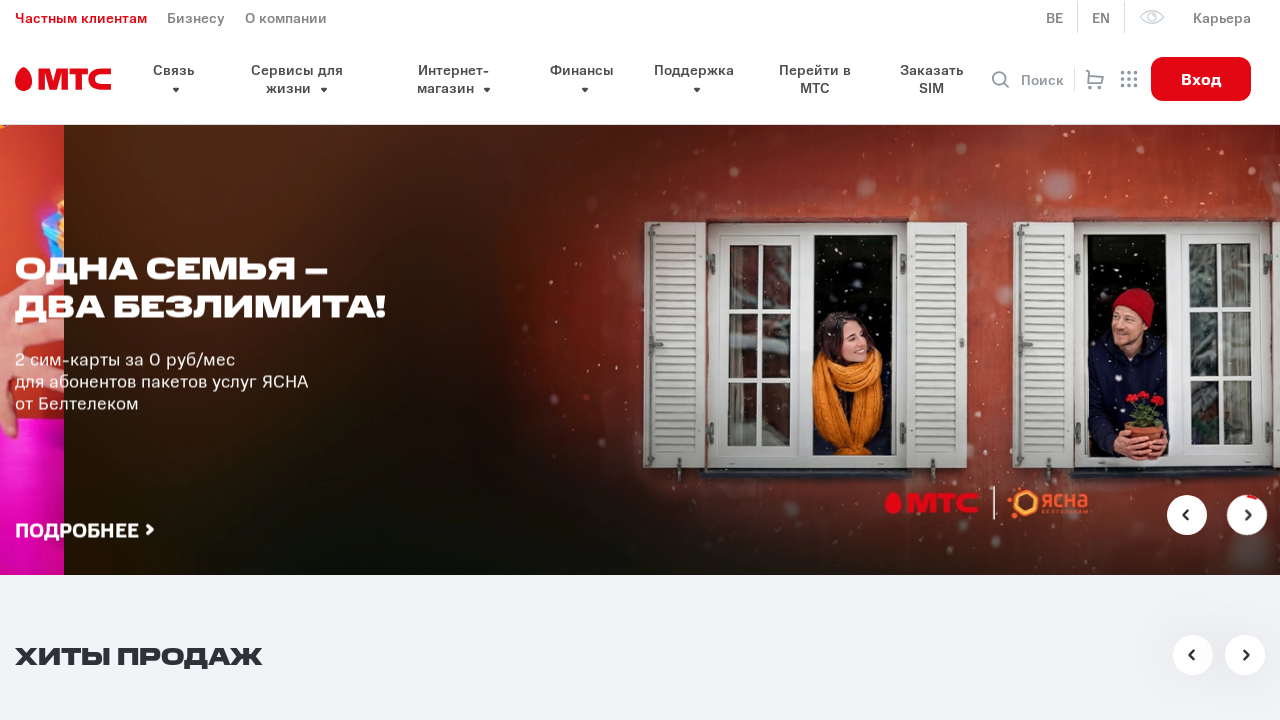

Clicked service dropdown to open options at (660, 360) on xpath=//button[@class='select__header']
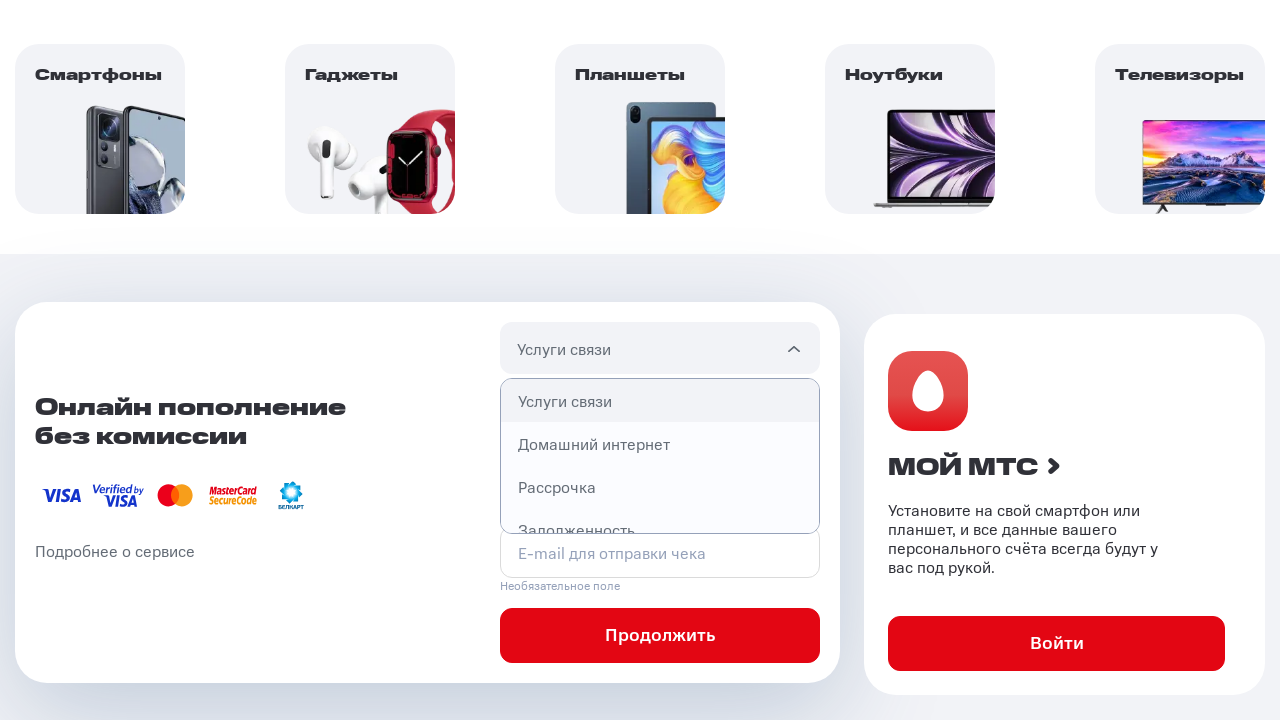

Selected 'Communication services' from dropdown at (660, 401) on xpath=//p[text()='Услуги связи']
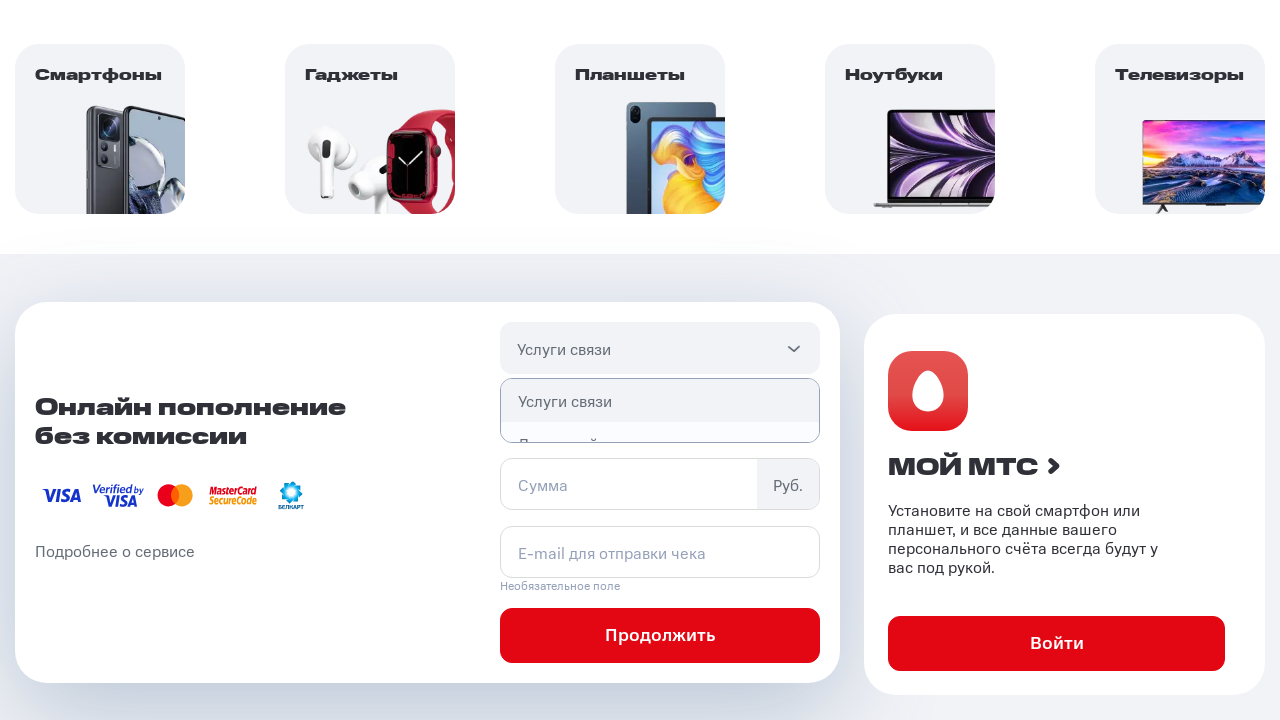

Entered phone number '297777777' in phone field on //input[@id='connection-phone']
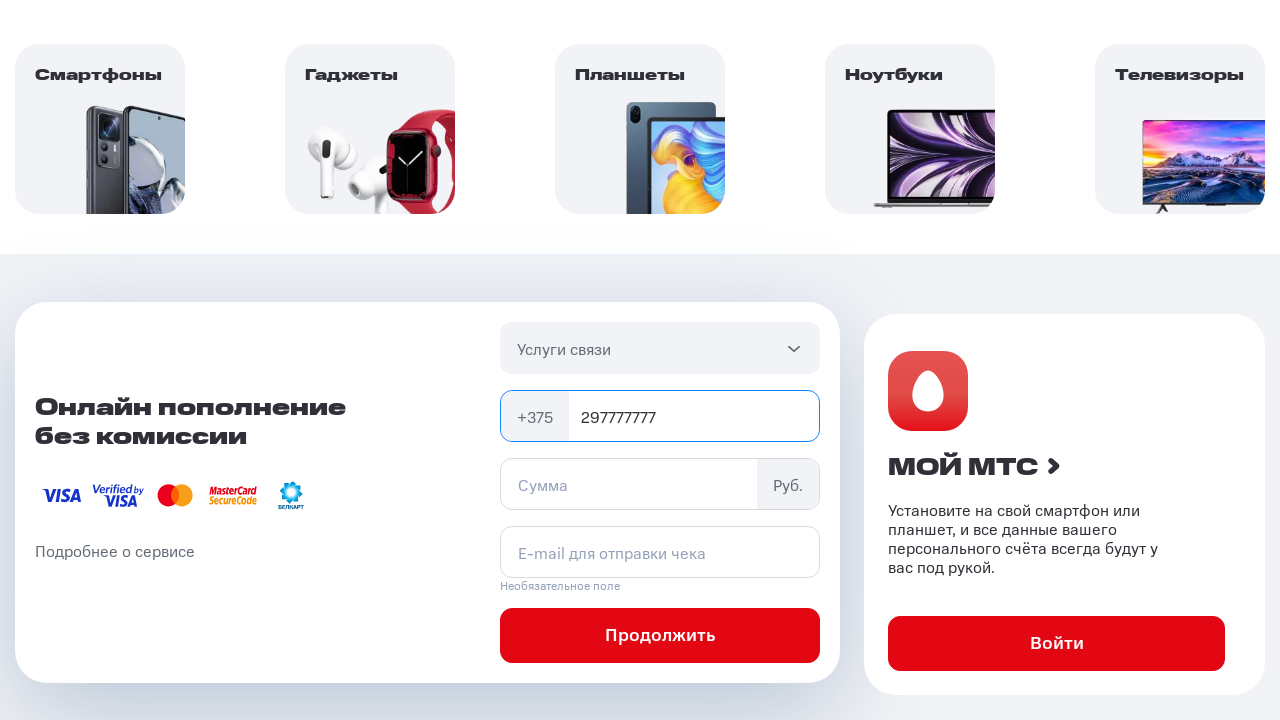

Entered amount '100' in sum field on //input[@id='connection-sum']
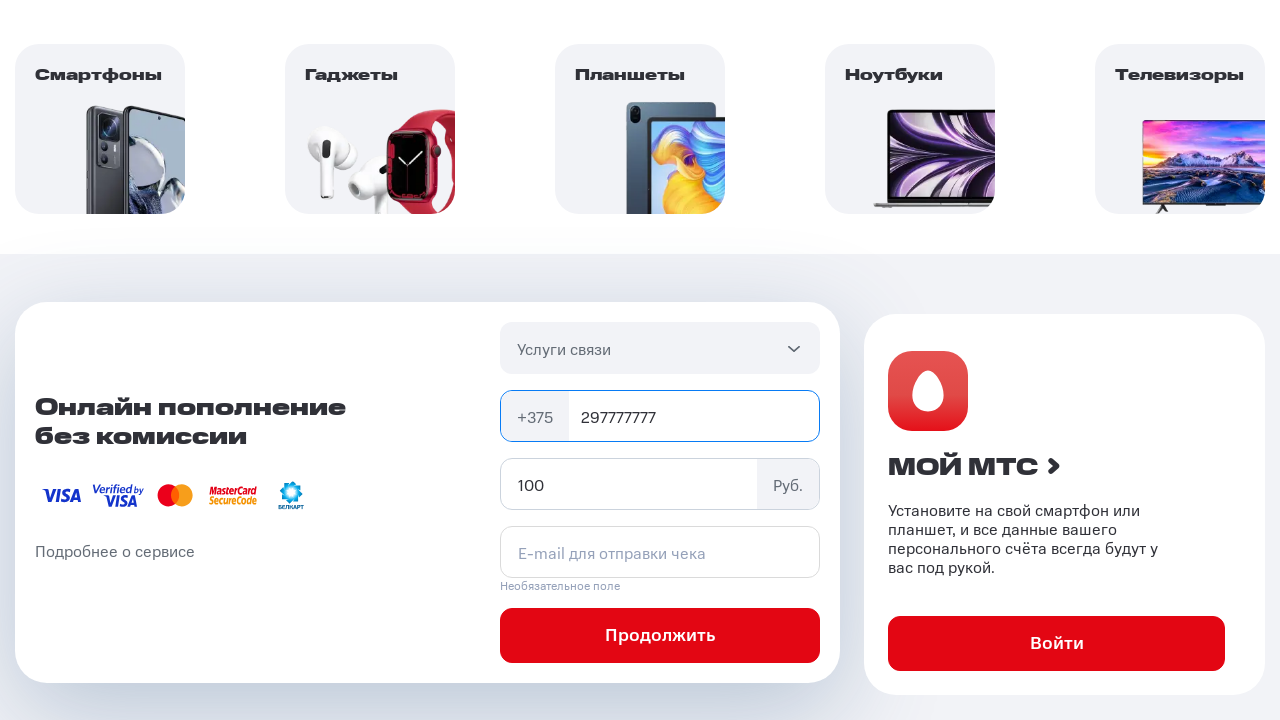

Clicked continue button to proceed with payment at (660, 636) on xpath=//button[text()='Продолжить']
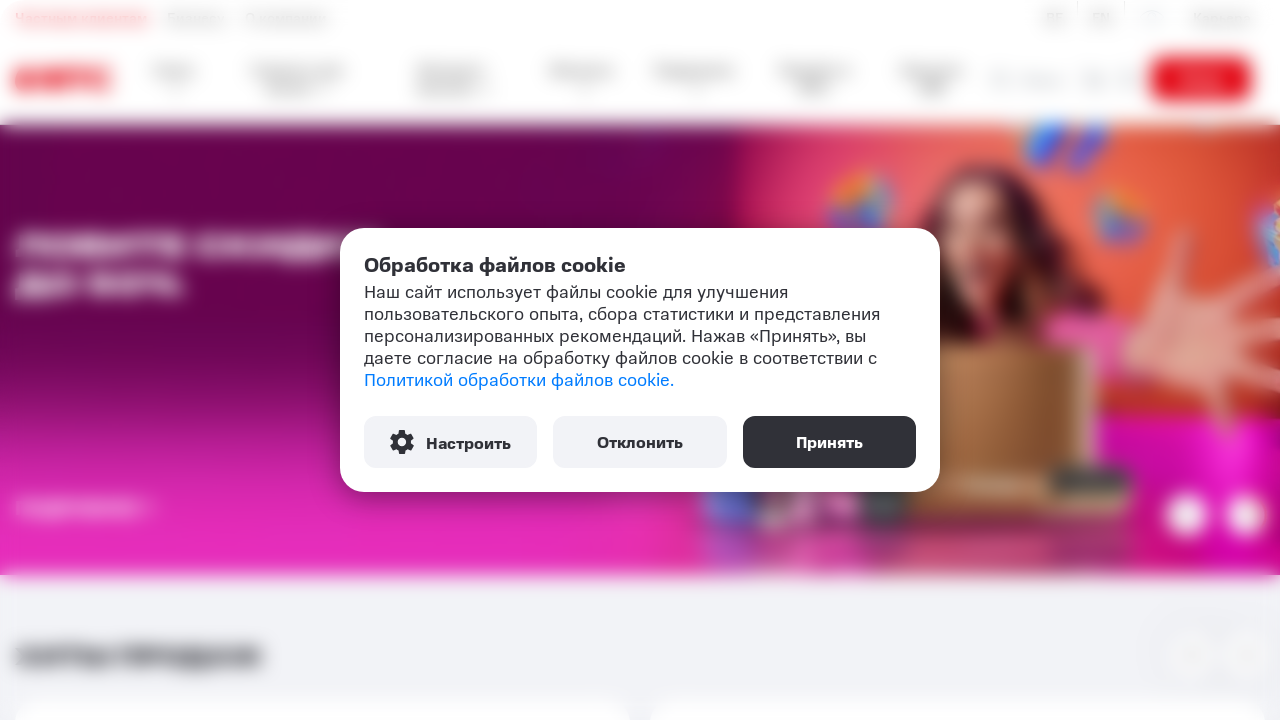

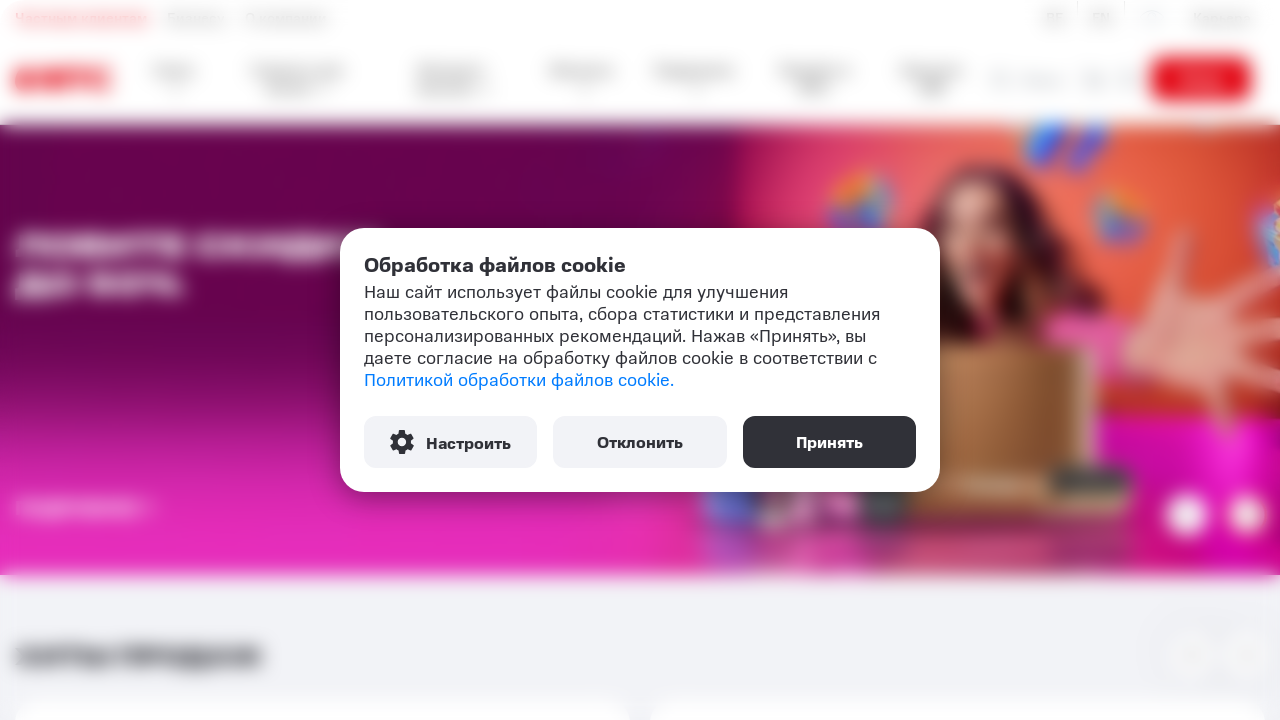